Tests JavaScript alert functionality by triggering an alert, accepting it, and verifying the result text

Starting URL: https://the-internet.herokuapp.com/javascript_alerts

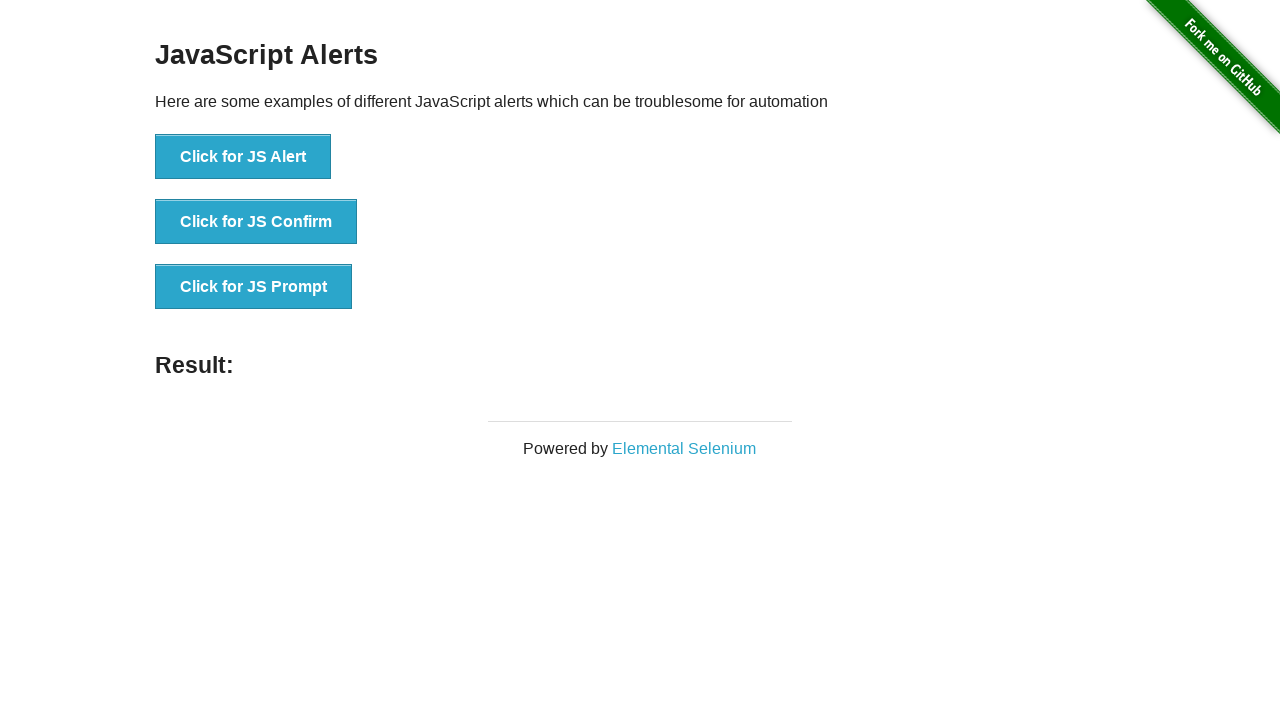

Clicked button to trigger JavaScript alert at (243, 157) on button[onclick='jsAlert()']
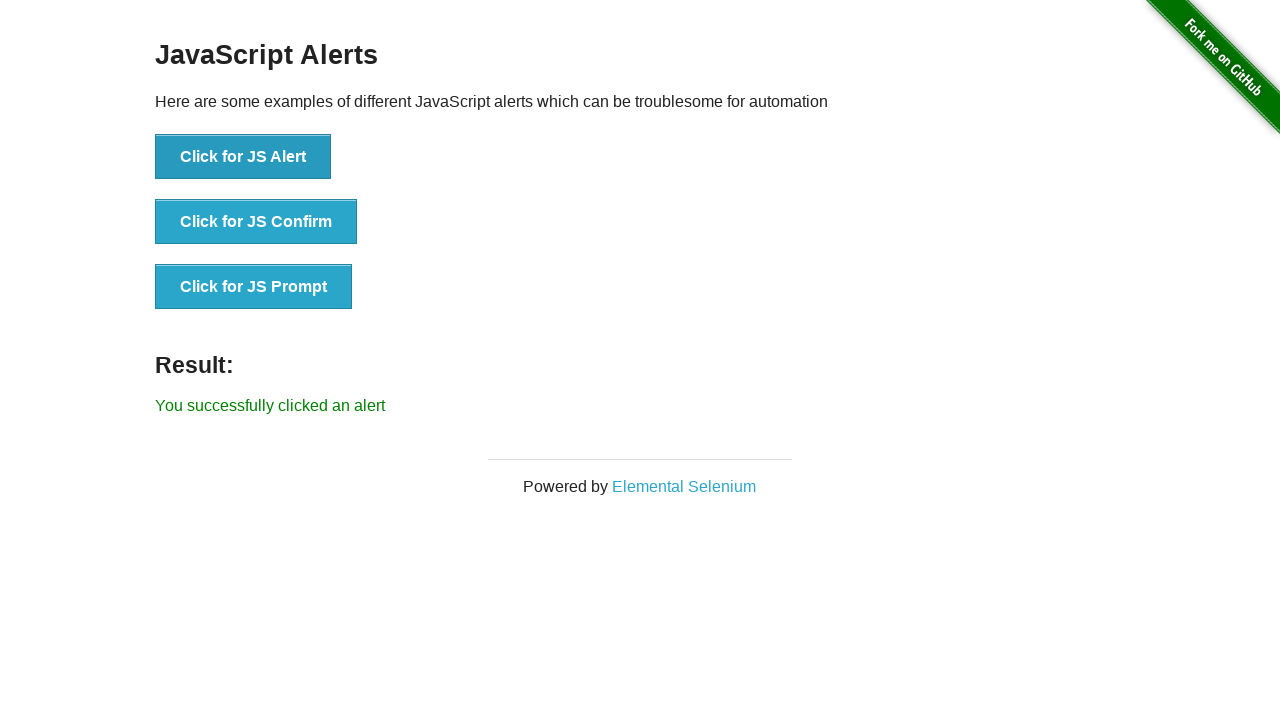

Set up dialog handler to accept alert
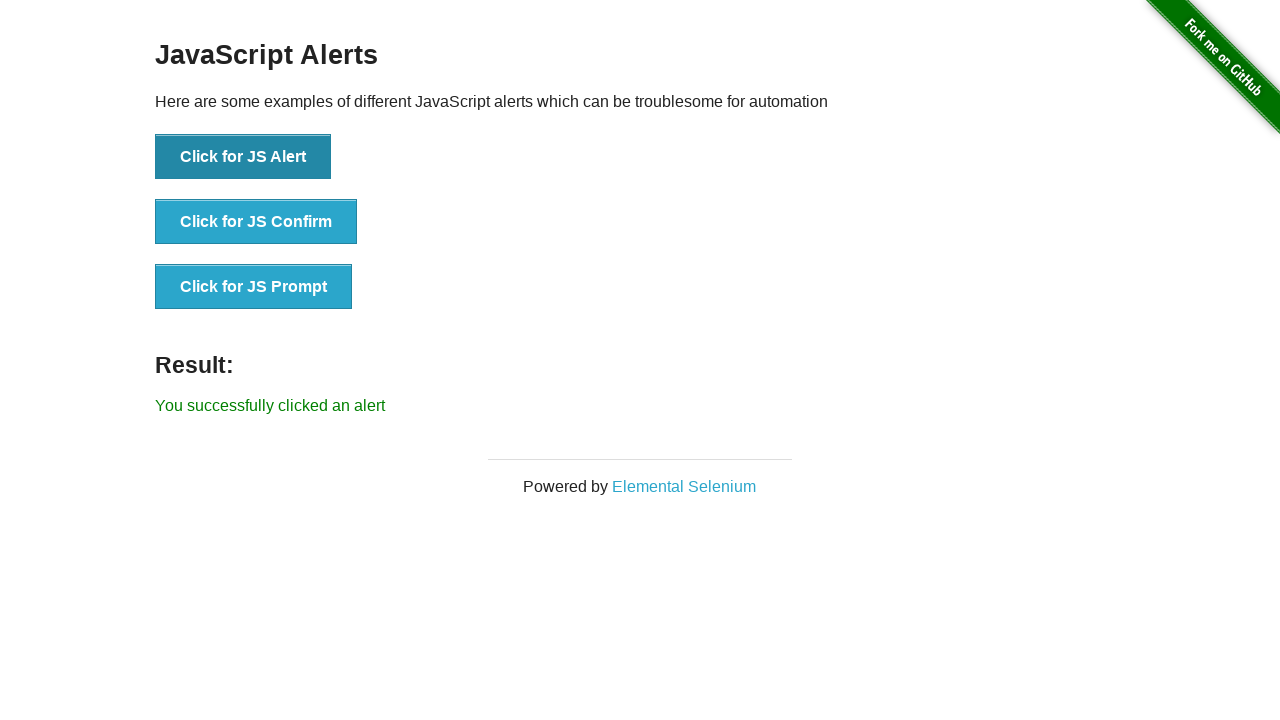

Verified result text 'You successfully clicked an alert' is displayed
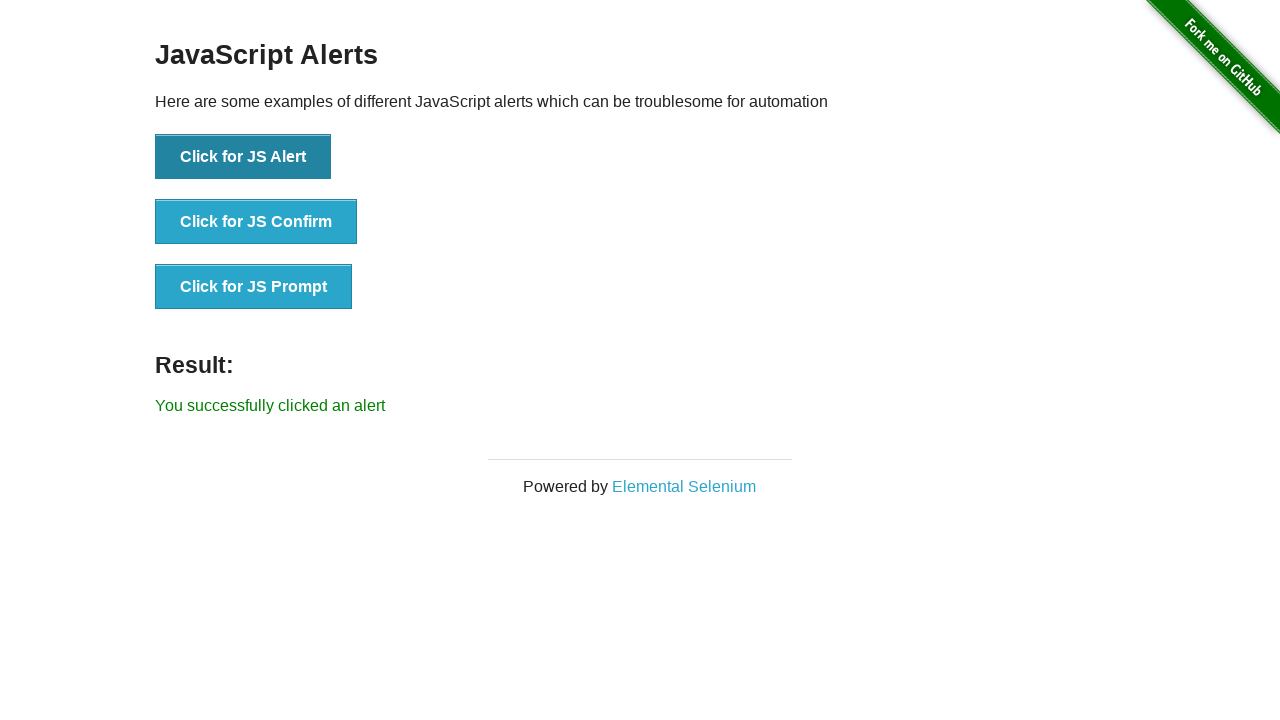

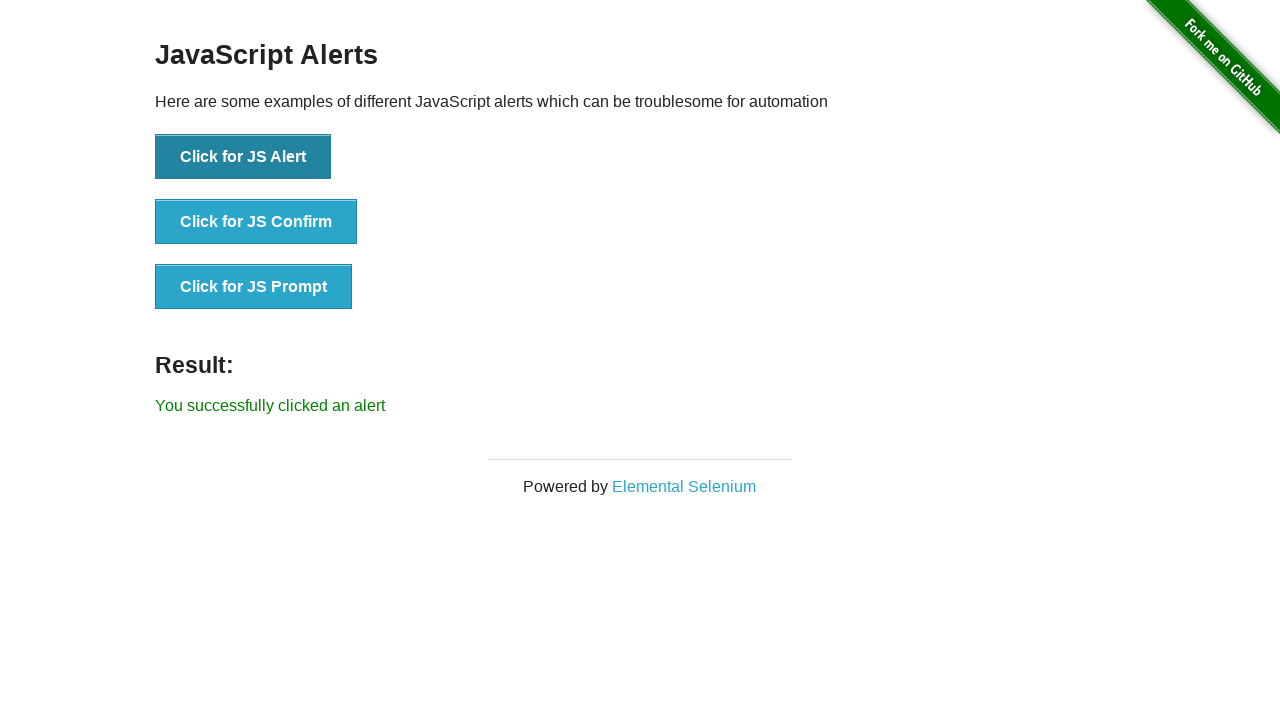